Navigates to W3Schools HTML lists page and counts the number of list items in an unordered list

Starting URL: https://www.w3schools.com/HTML/html_lists.asp

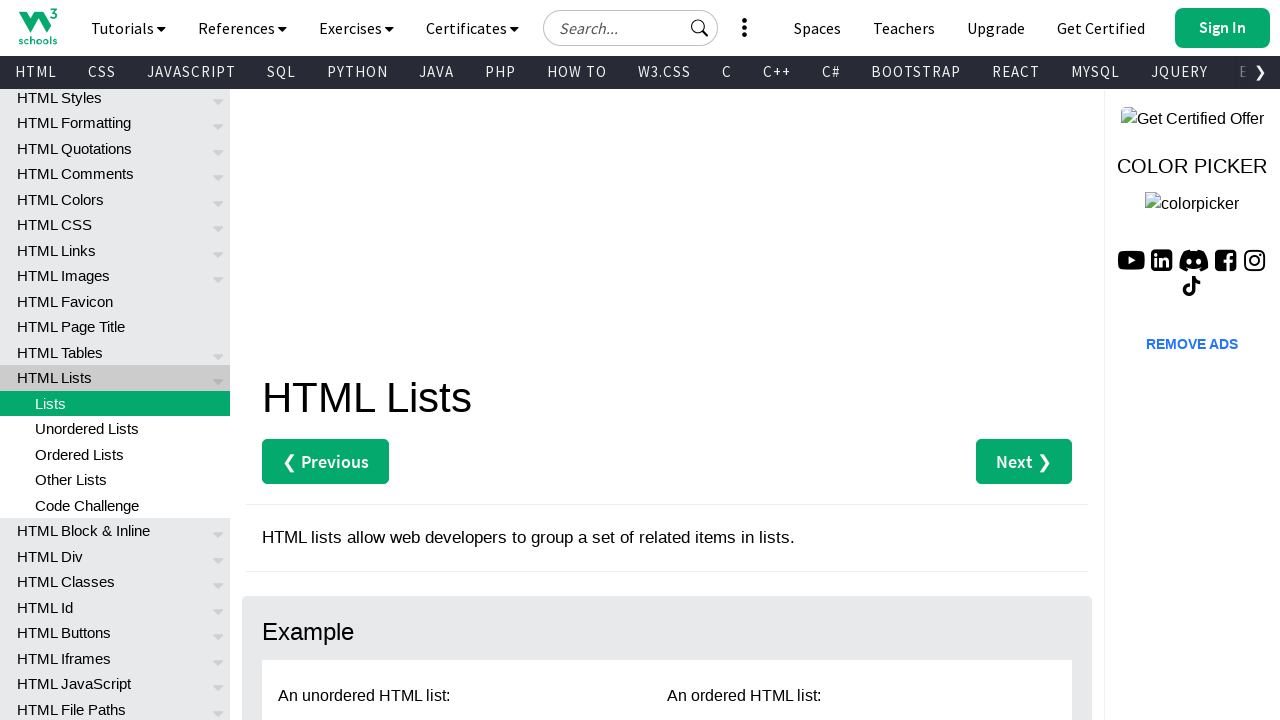

Navigated to W3Schools HTML lists page
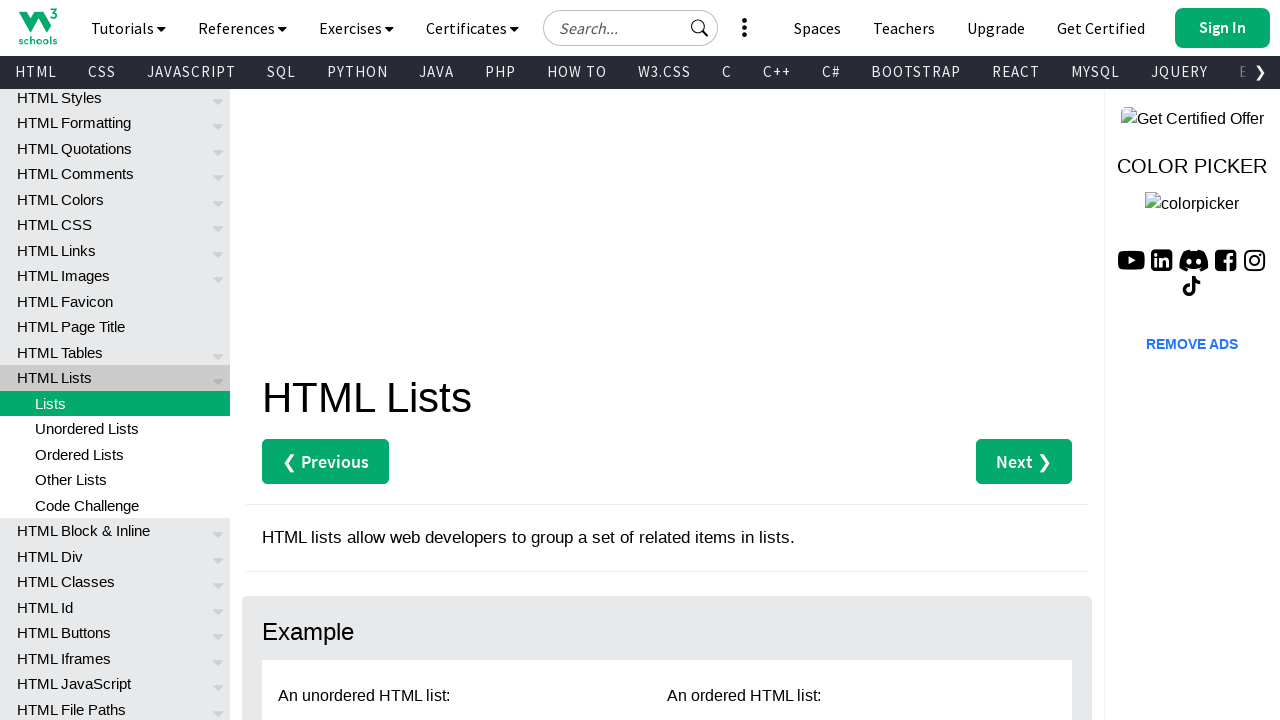

Located the first unordered list element
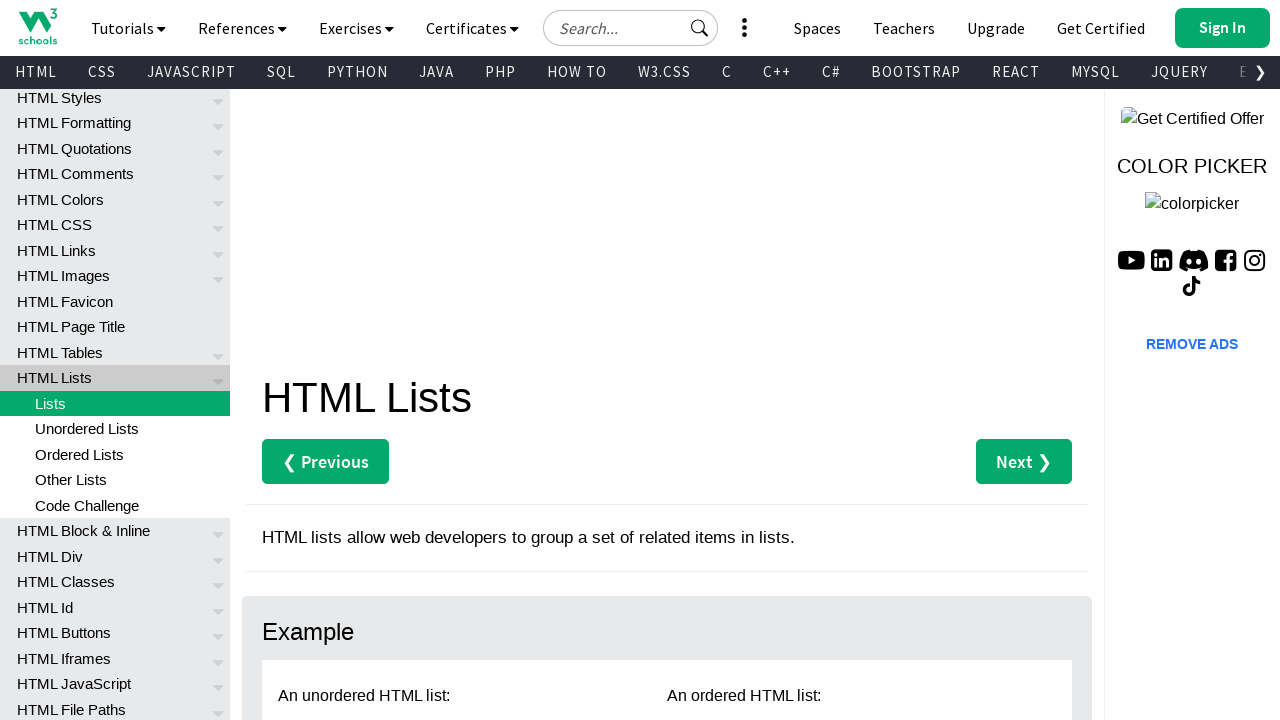

Located all list items within the unordered list
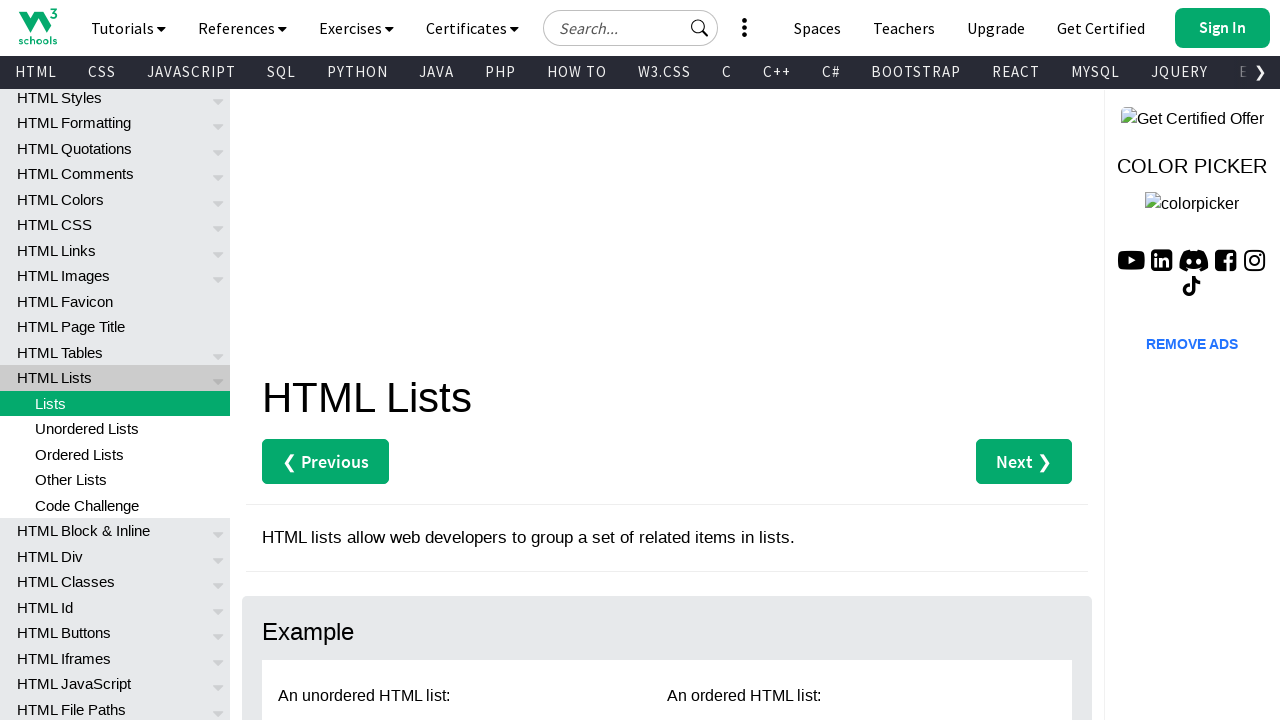

Counted 4 list items in the unordered list
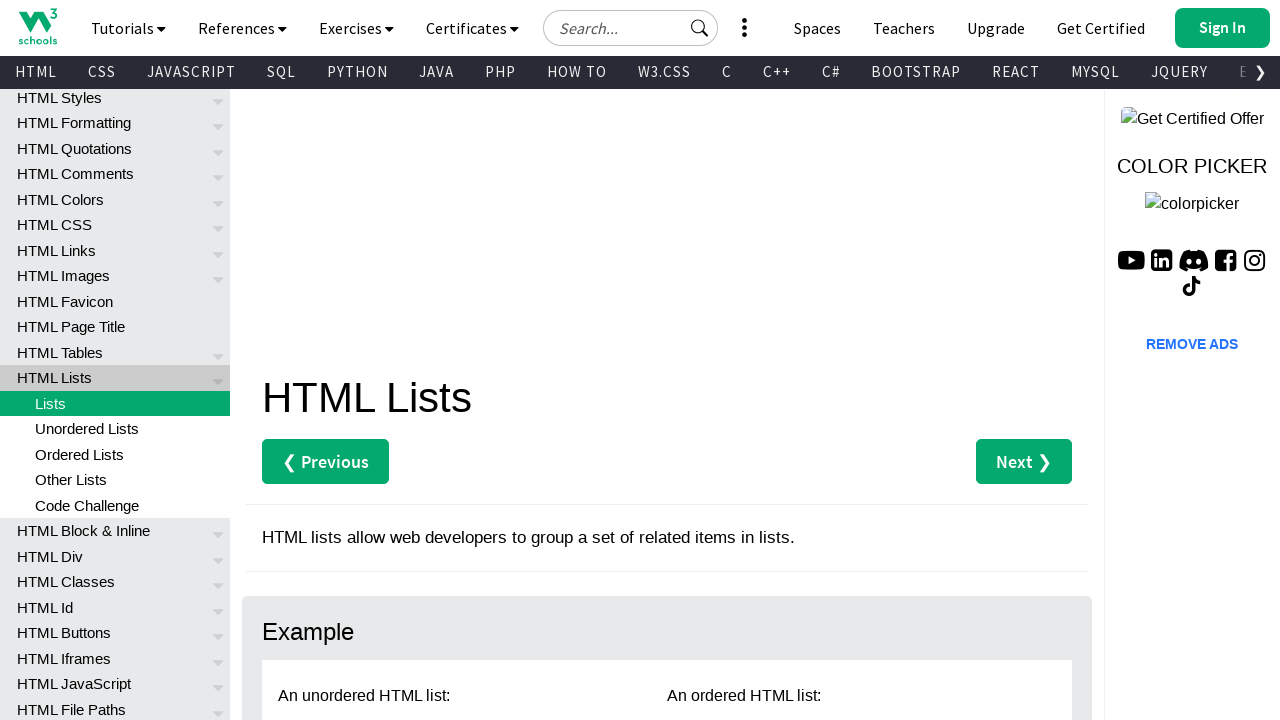

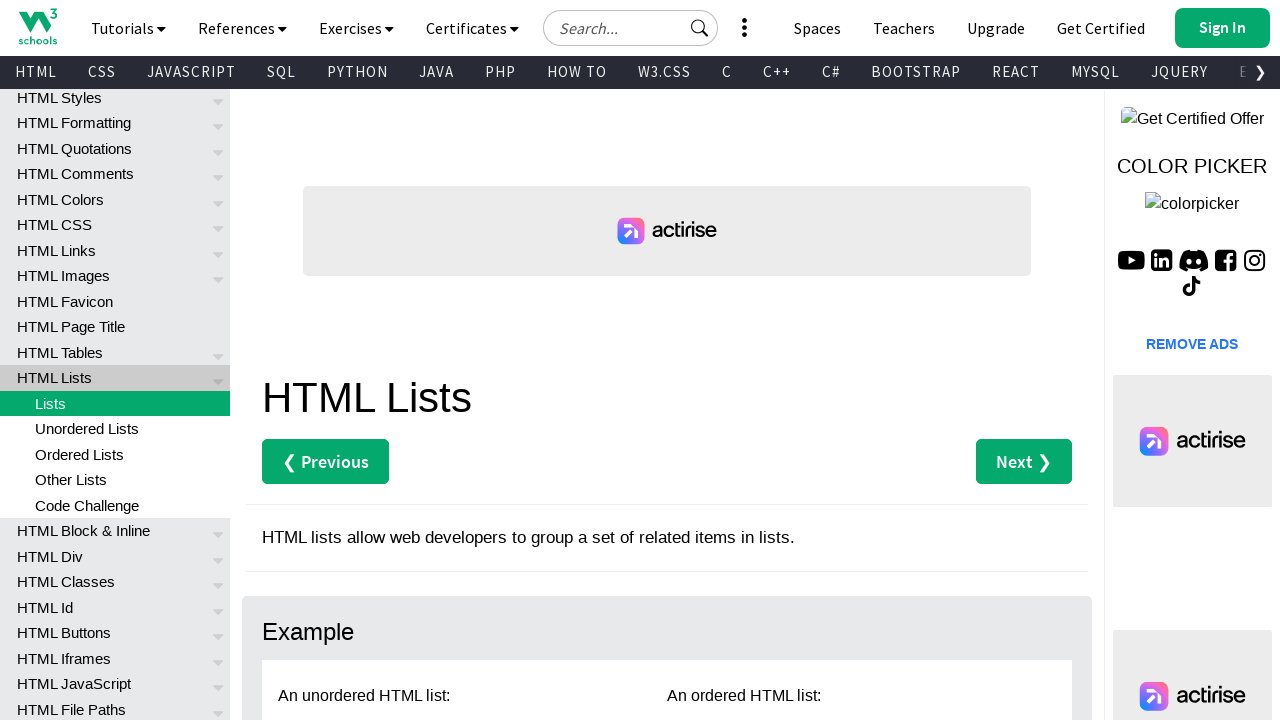